Tests multi-select dropdown functionality by selecting multiple options (Volvo, Audi, Hyundai) and then deselecting one option (Audi) from a multi-select element.

Starting URL: https://omayo.blogspot.com/

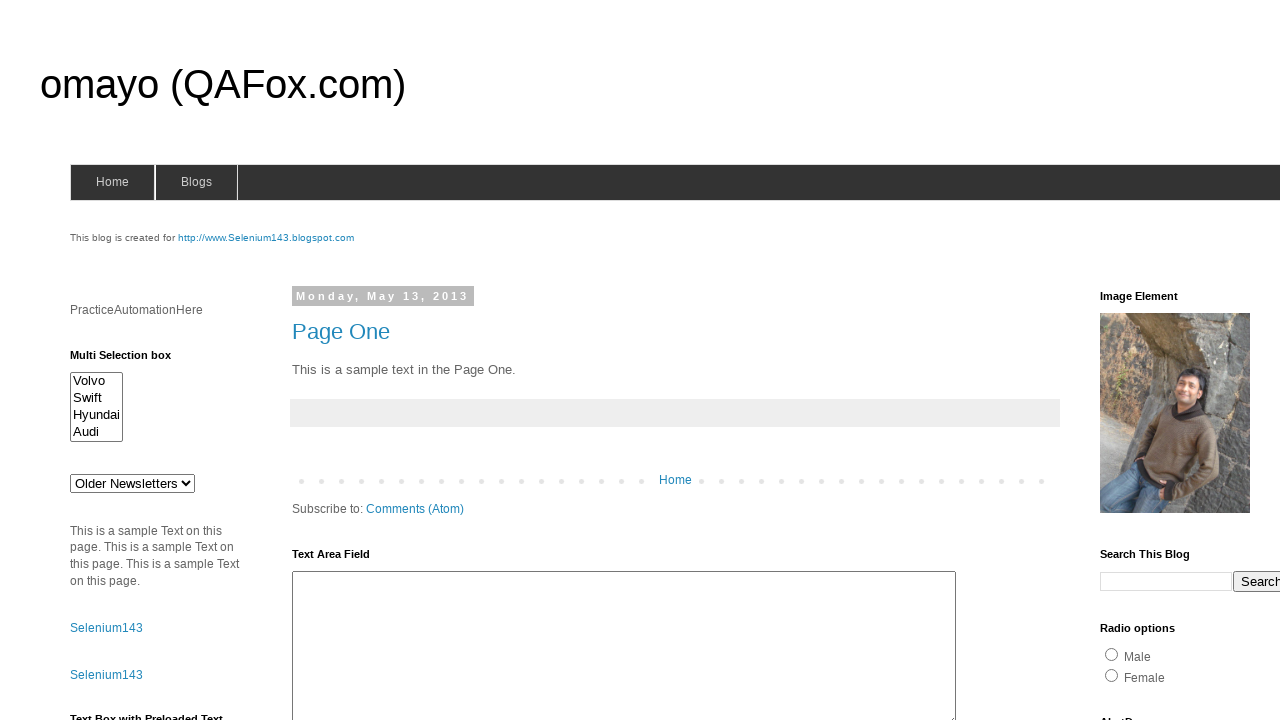

Located multi-select element with id 'multiselect1'
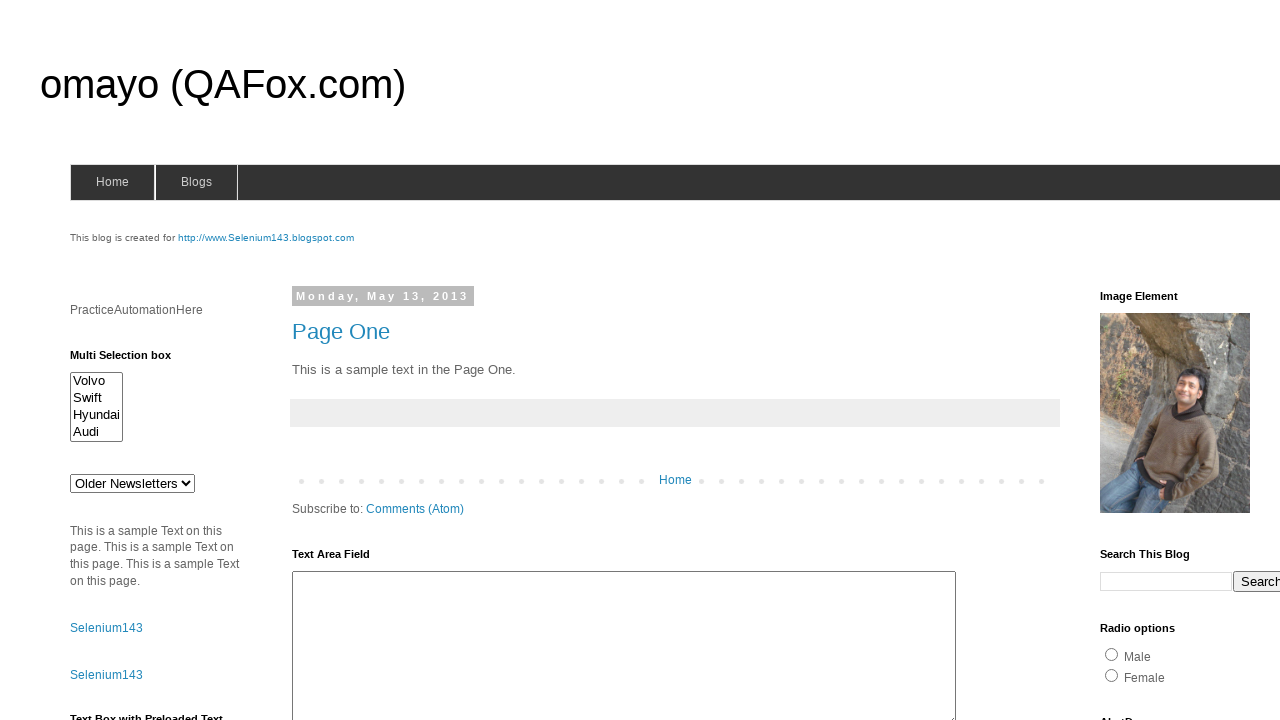

Selected 'Volvo' from multi-select dropdown on #multiselect1
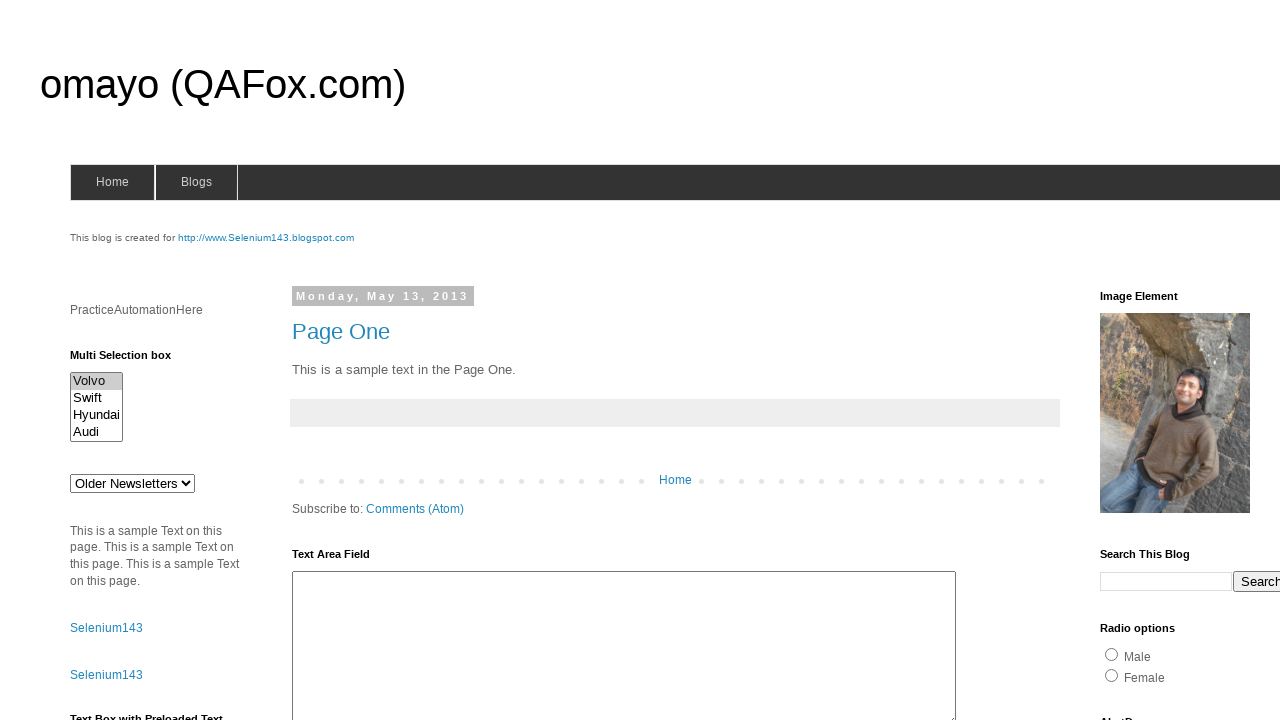

Selected 'Audi' from multi-select dropdown on #multiselect1
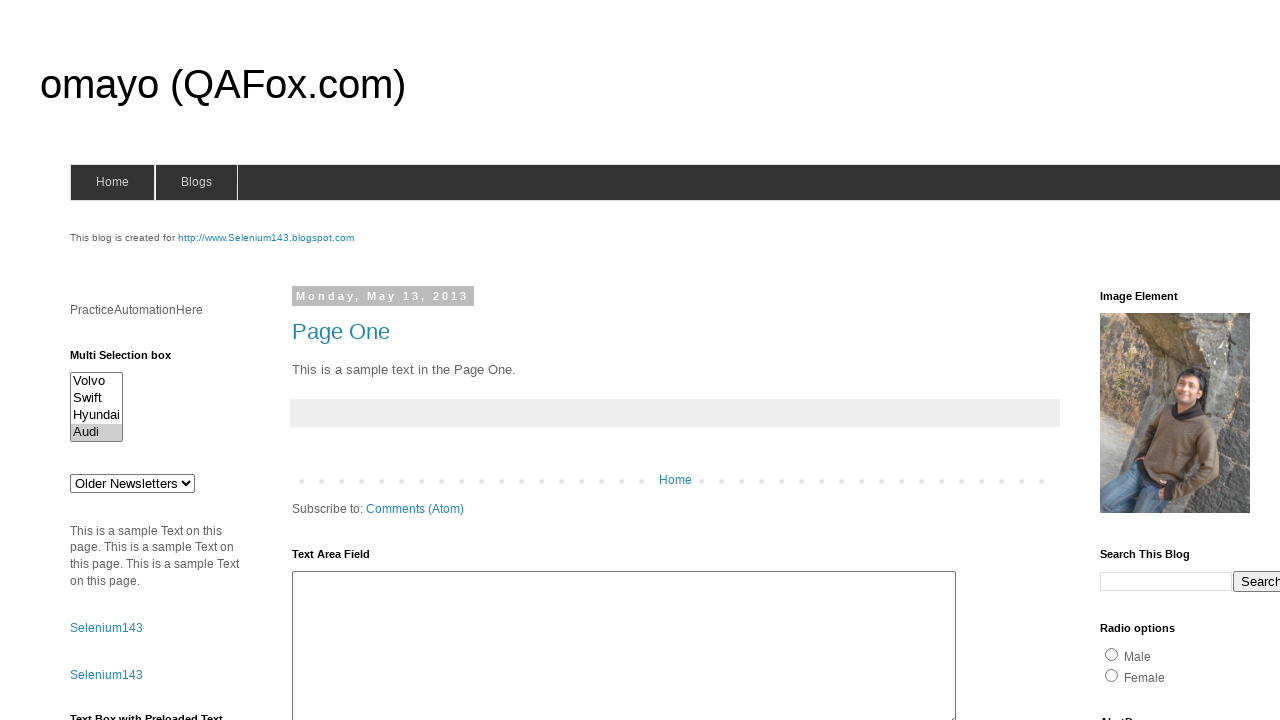

Selected 'Hyundai' from multi-select dropdown on #multiselect1
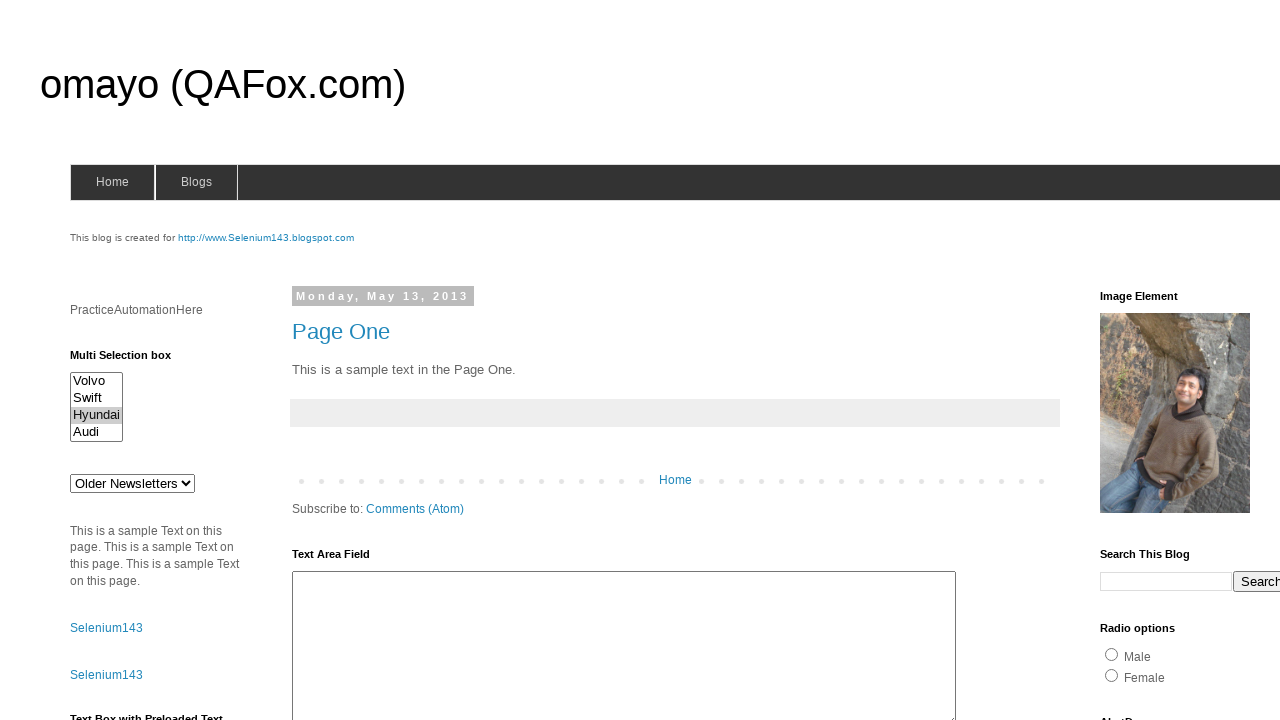

Waited 3 seconds to observe all selections
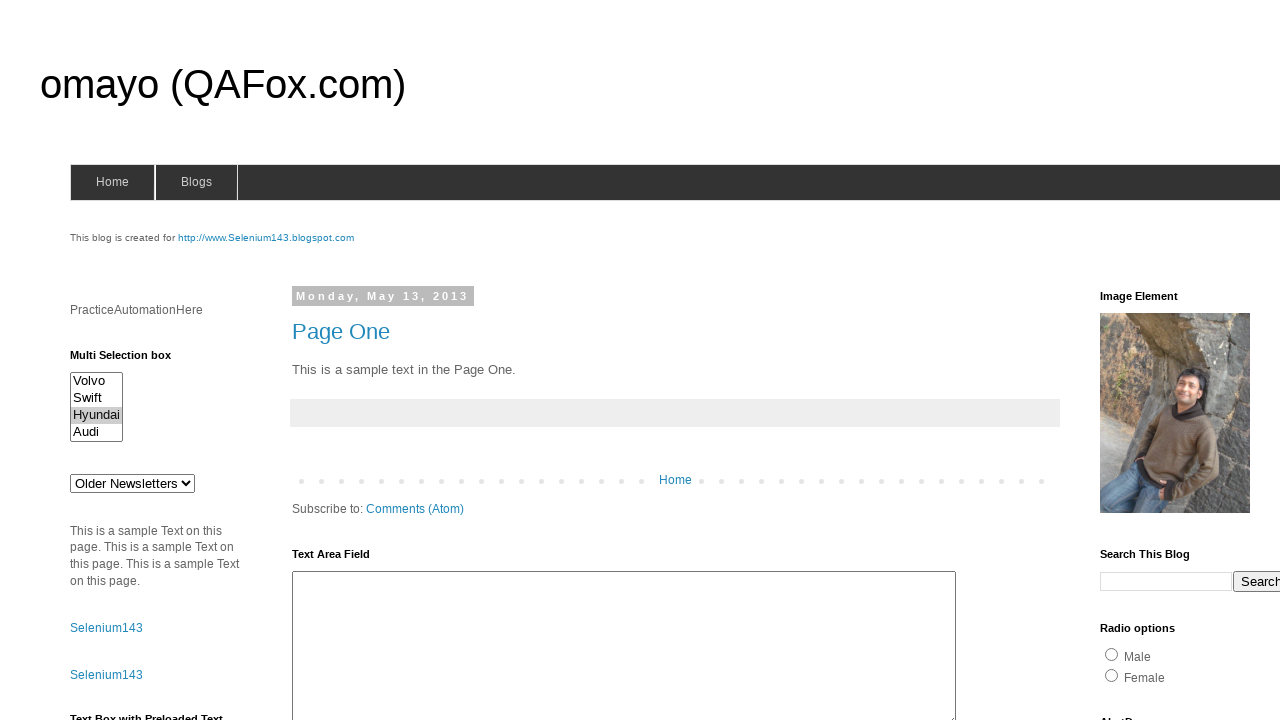

Deselected 'Audi' by reselecting only 'Volvo' and 'Hyundai' on #multiselect1
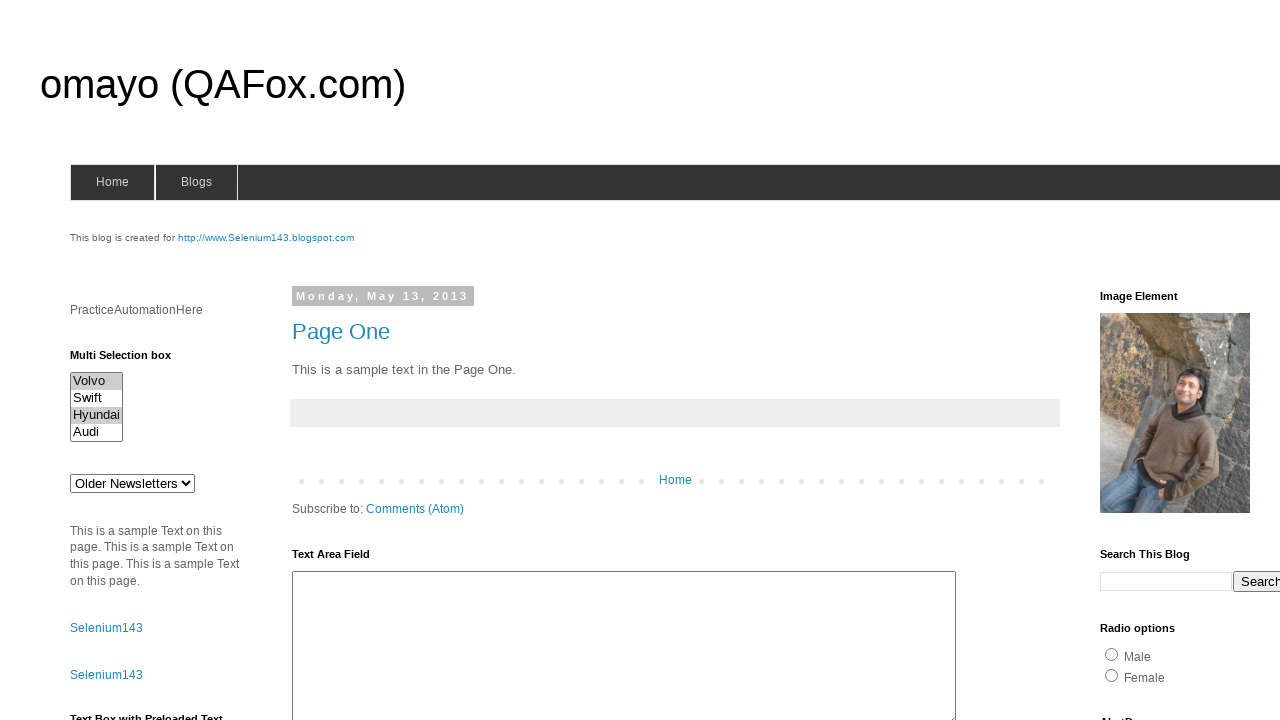

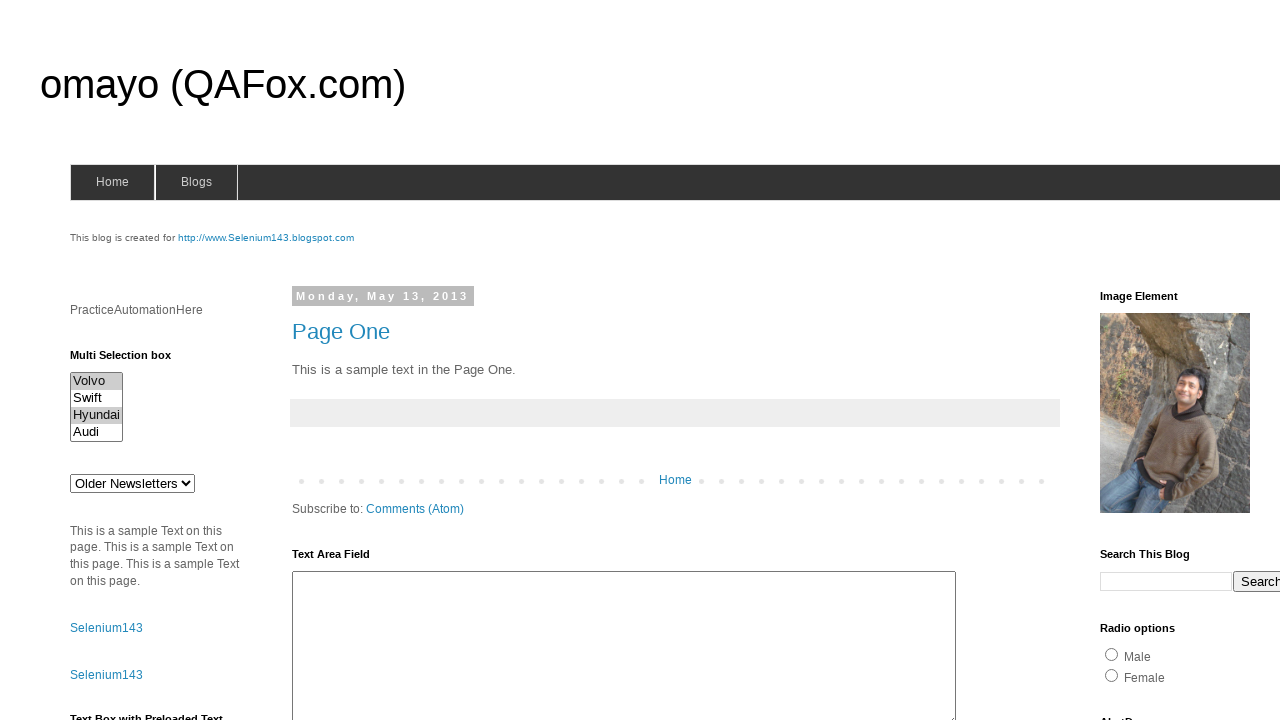